Navigates to a test input form page and auto-fills the form fields with random data, then verifies that name fields contain only letters

Starting URL: http://ipjohnson.github.io/SeleniumFixture/TestSite/InputForm.html

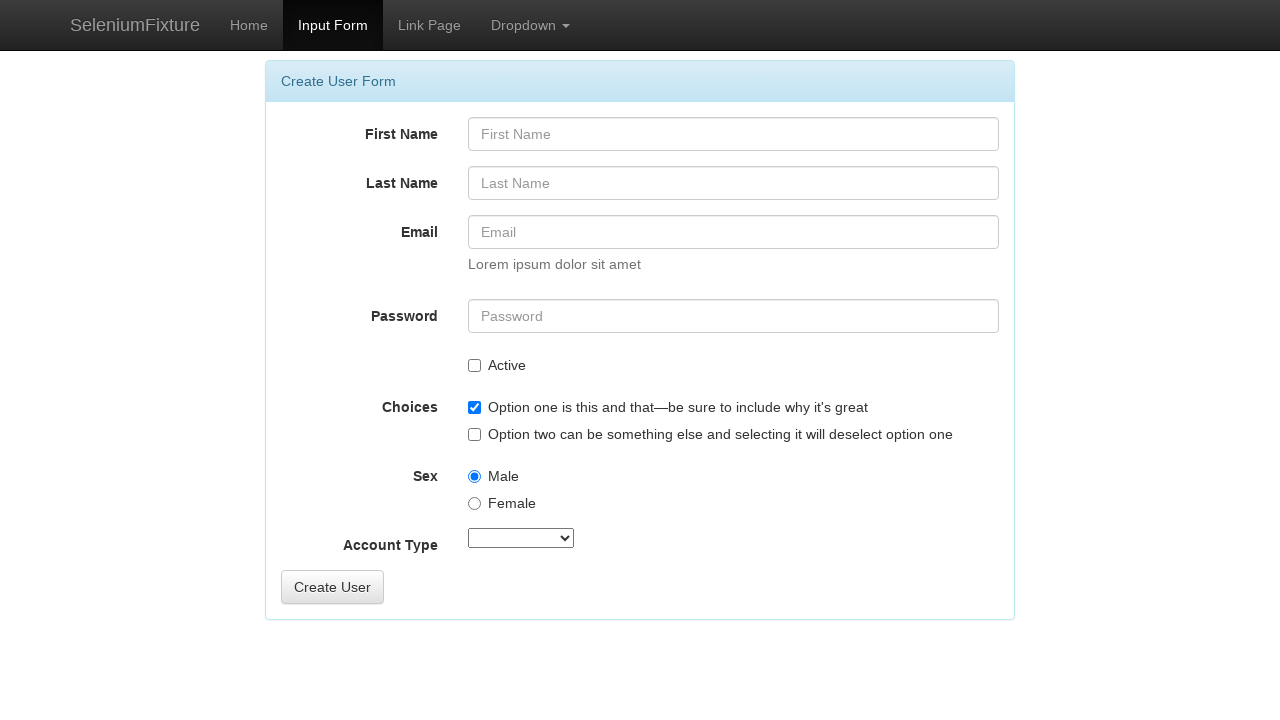

Navigated to input form page
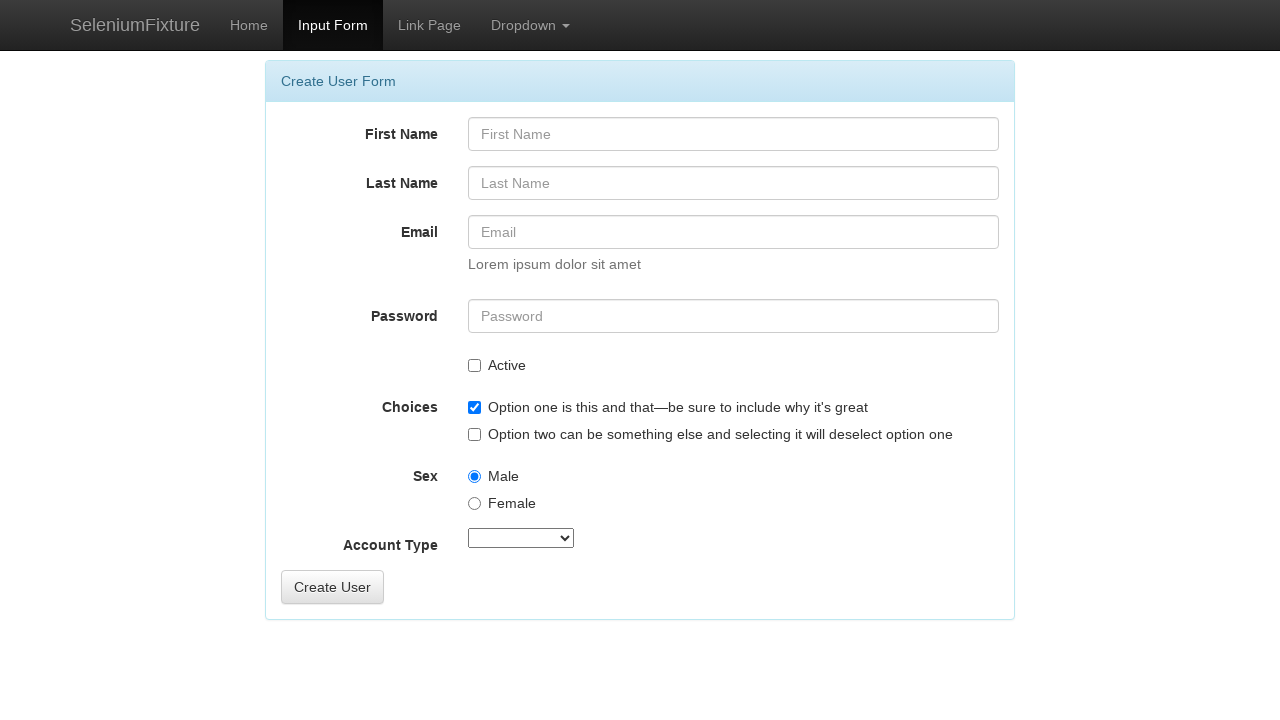

Form element is present and ready
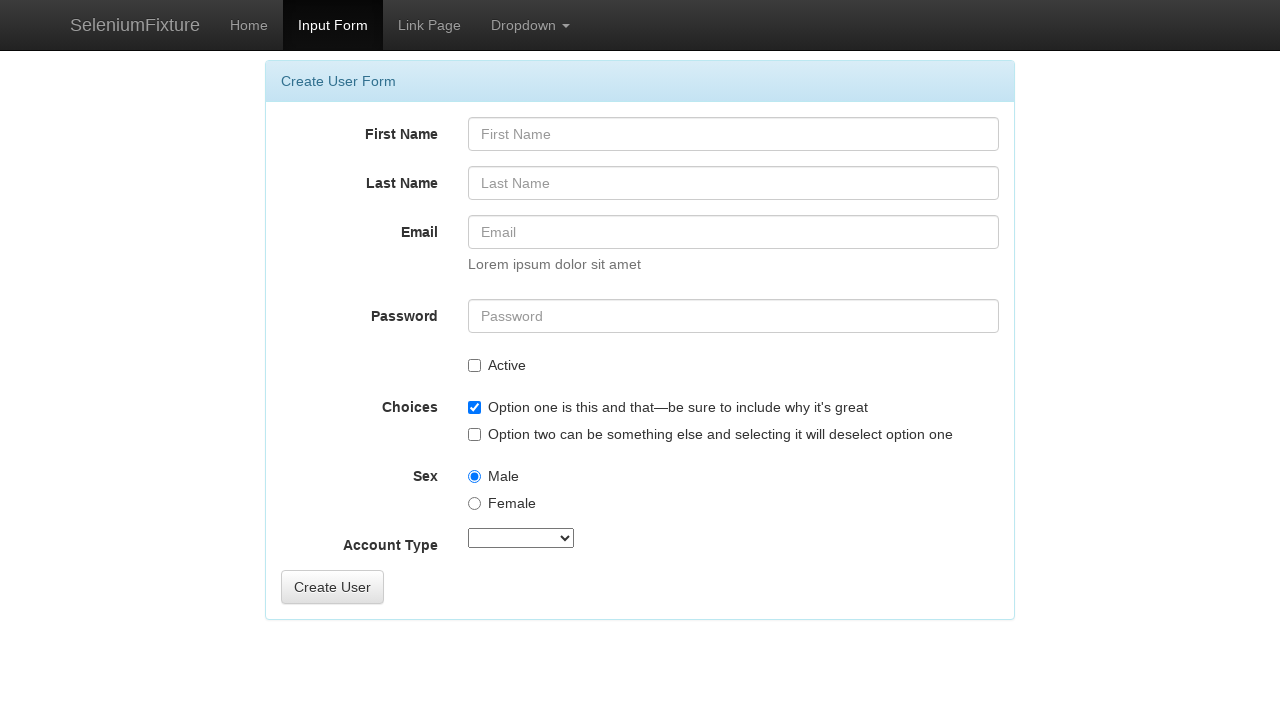

Filled FirstName field with 'Sterling' on #FirstName
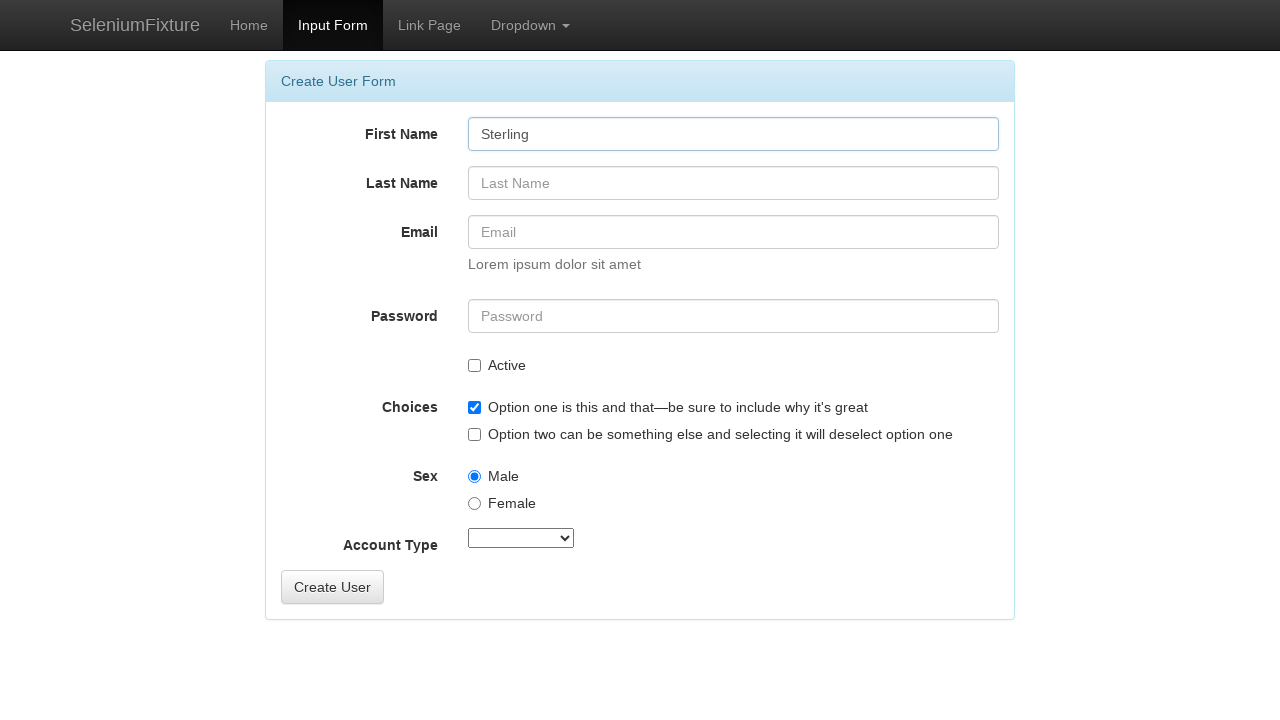

Filled LastName field with 'Archer' on #LastName
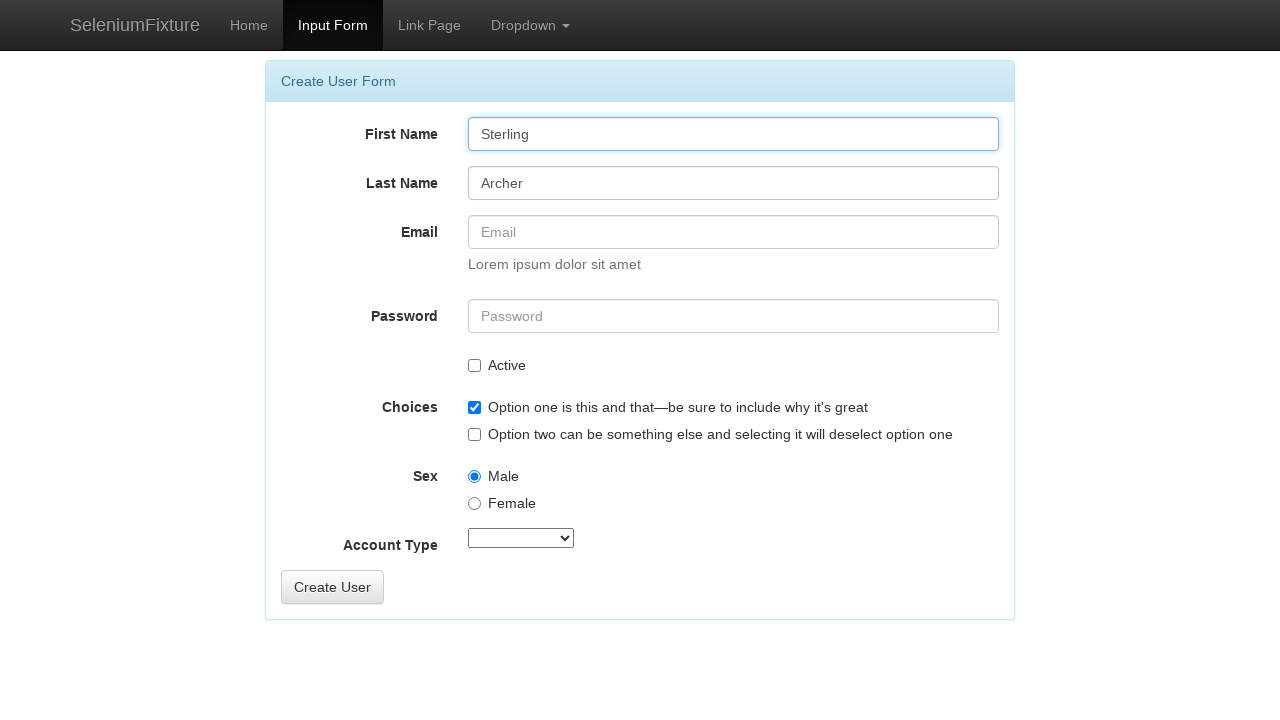

FirstName field is present and loaded
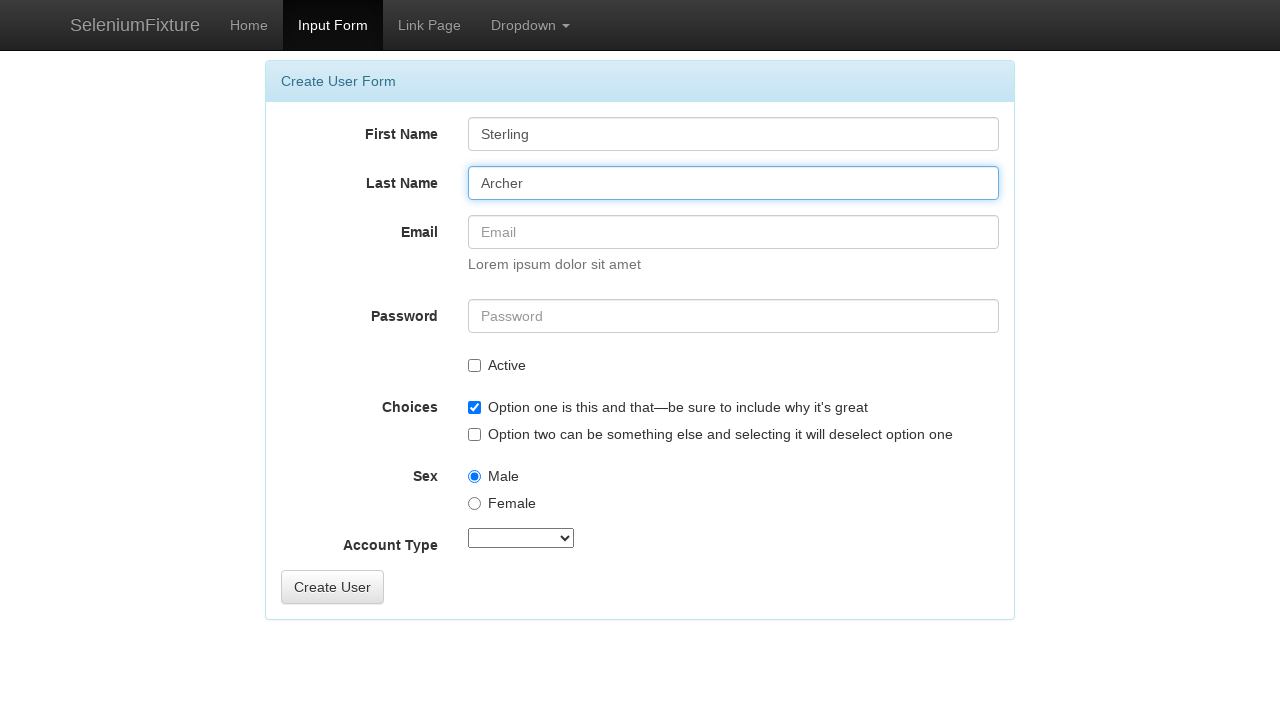

LastName field is present and loaded
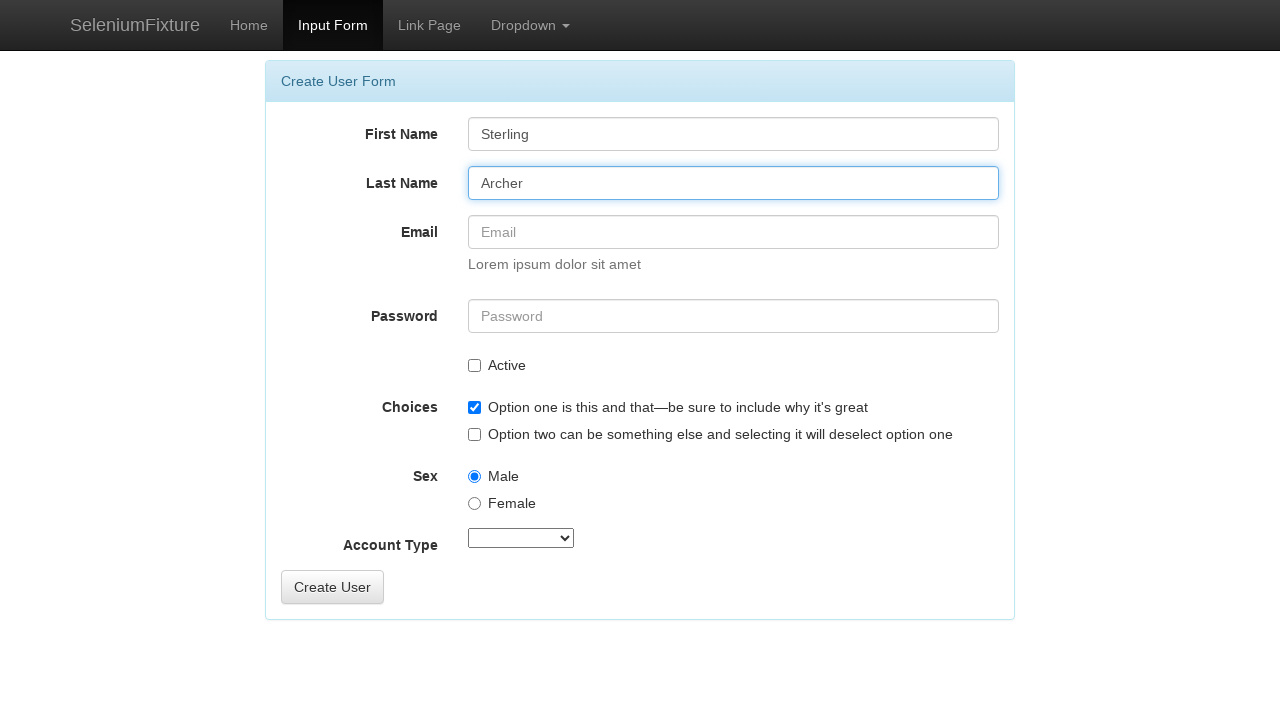

Verified FirstName field contains only letters
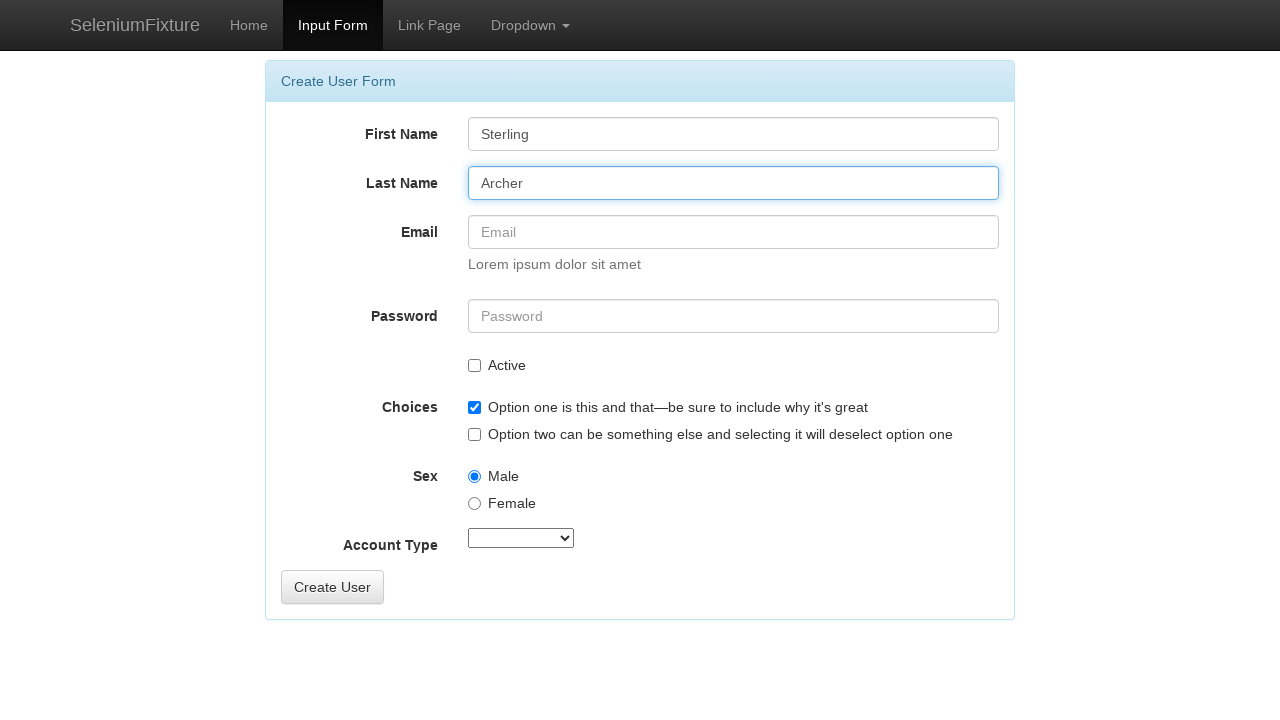

Verified LastName field contains only letters
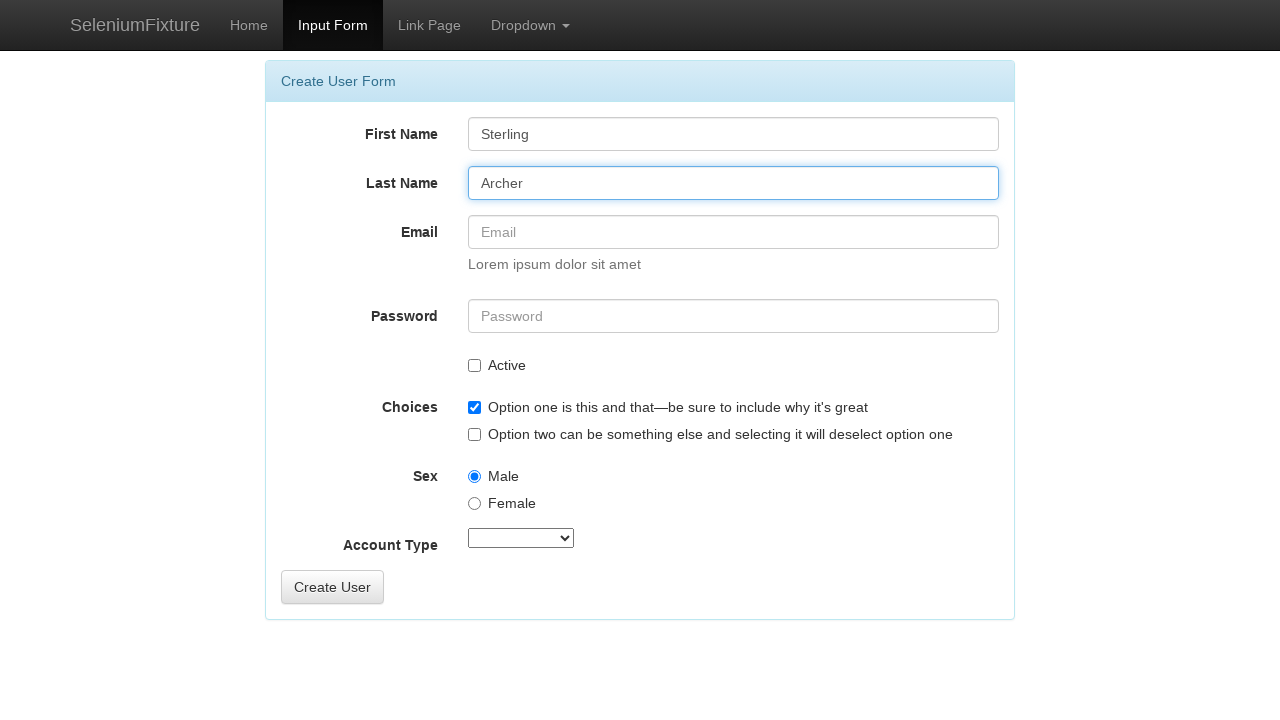

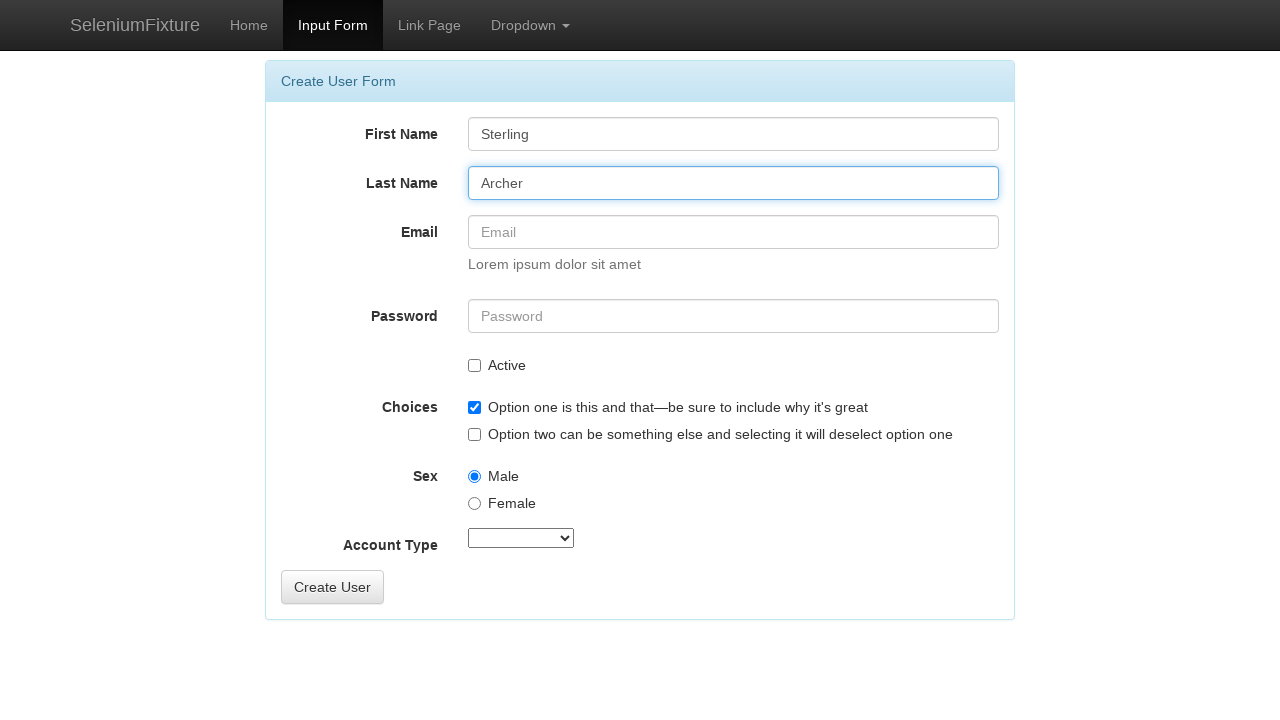